Tests dropdown selection functionality on a registration form by selecting different skill options

Starting URL: https://demo.automationtesting.in/Register.html

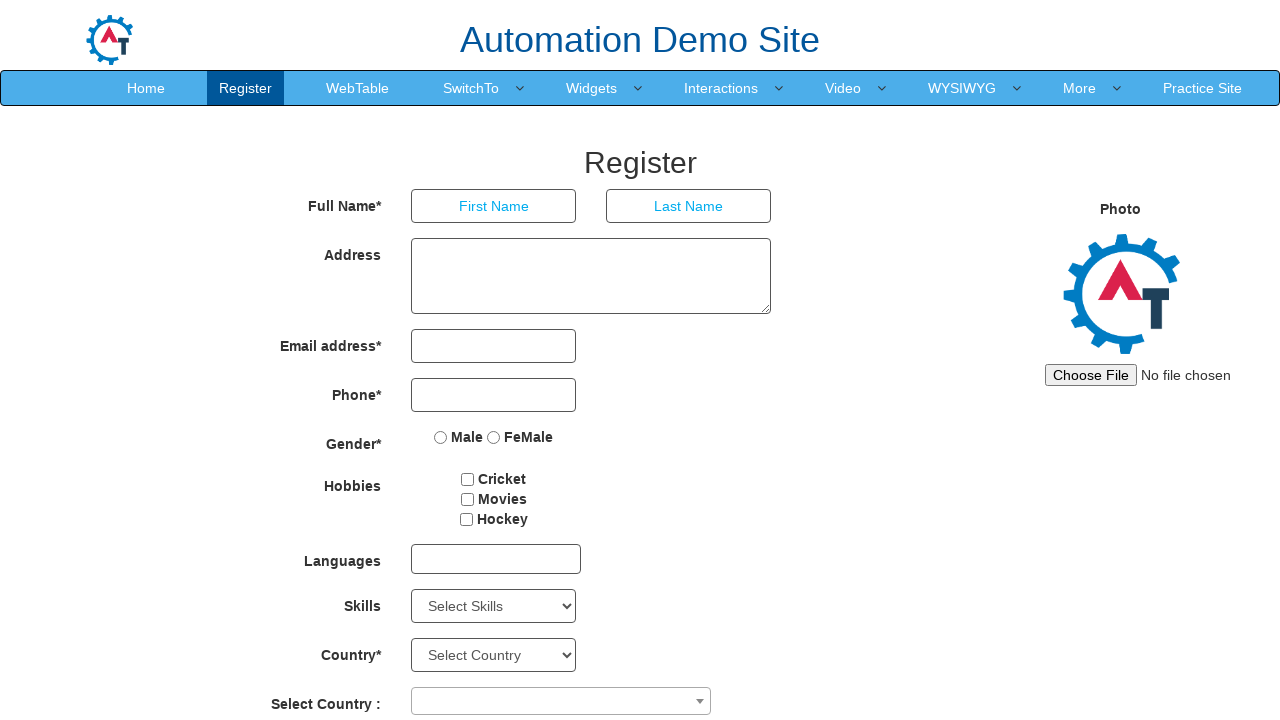

Selected CSS skill option from dropdown on select[ng-model='Skill']
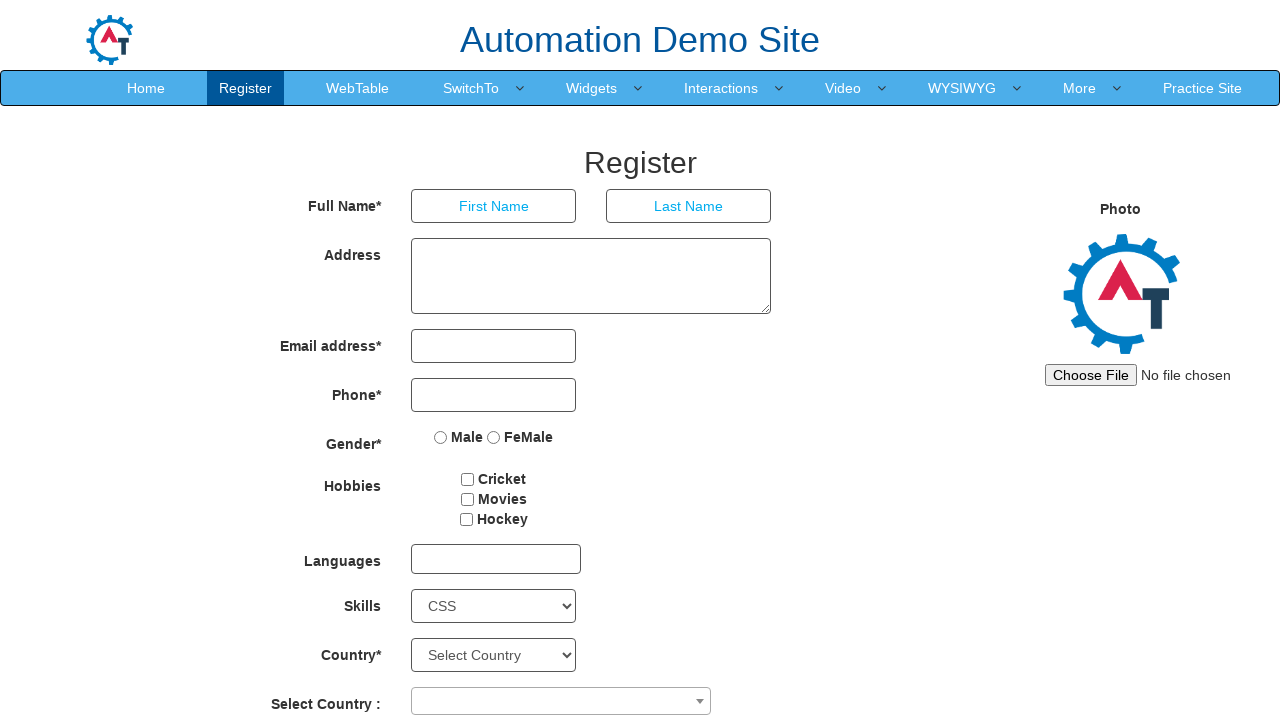

Selected HTML skill option from dropdown on select[ng-model='Skill']
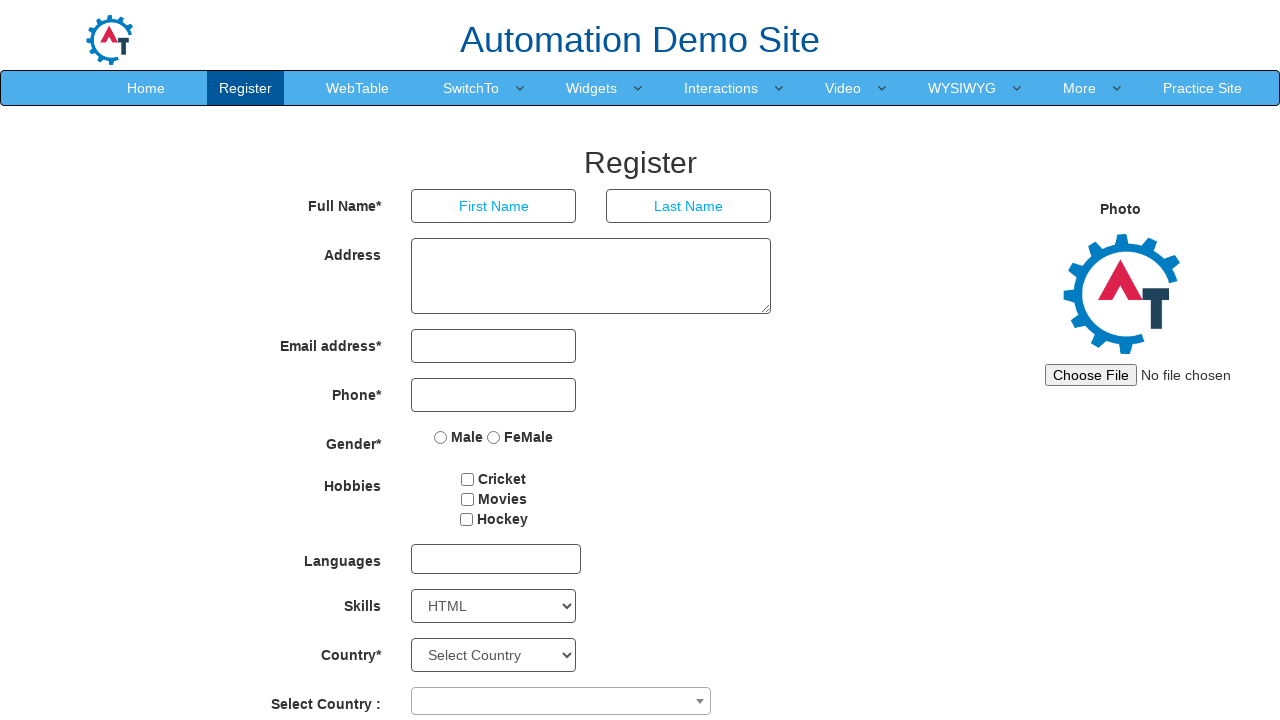

Selected PHP skill option from dropdown on select[ng-model='Skill']
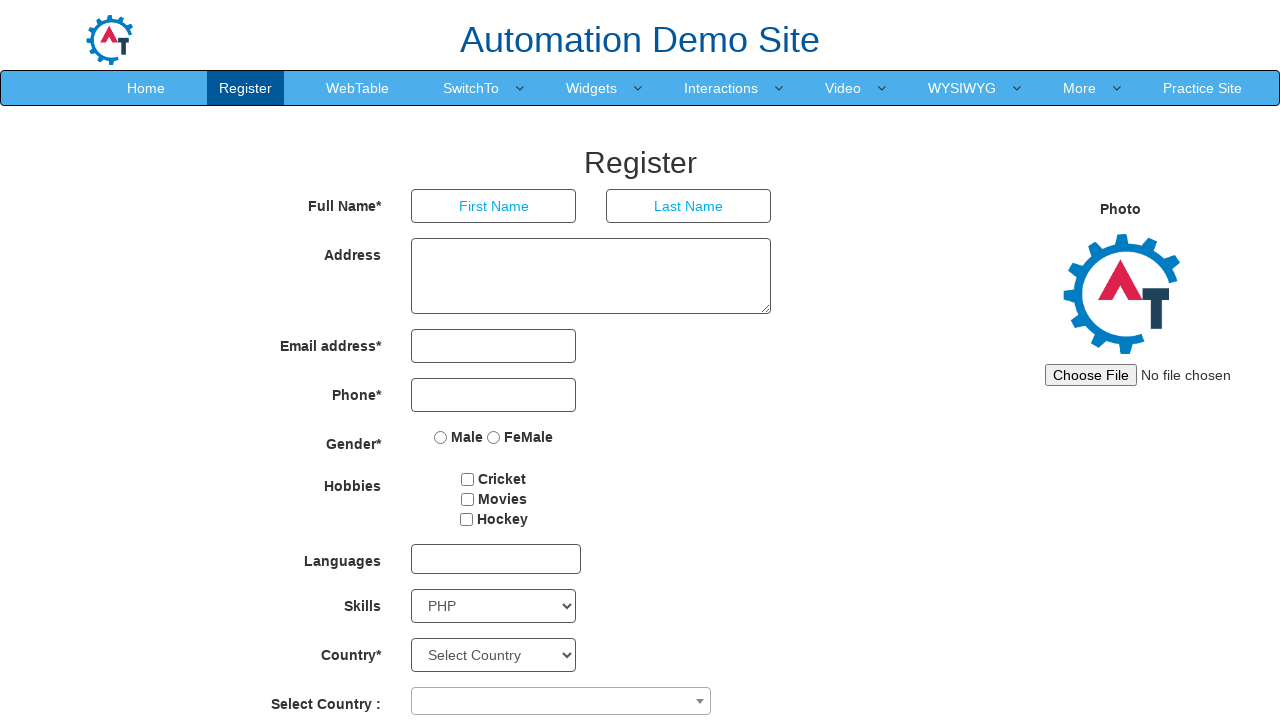

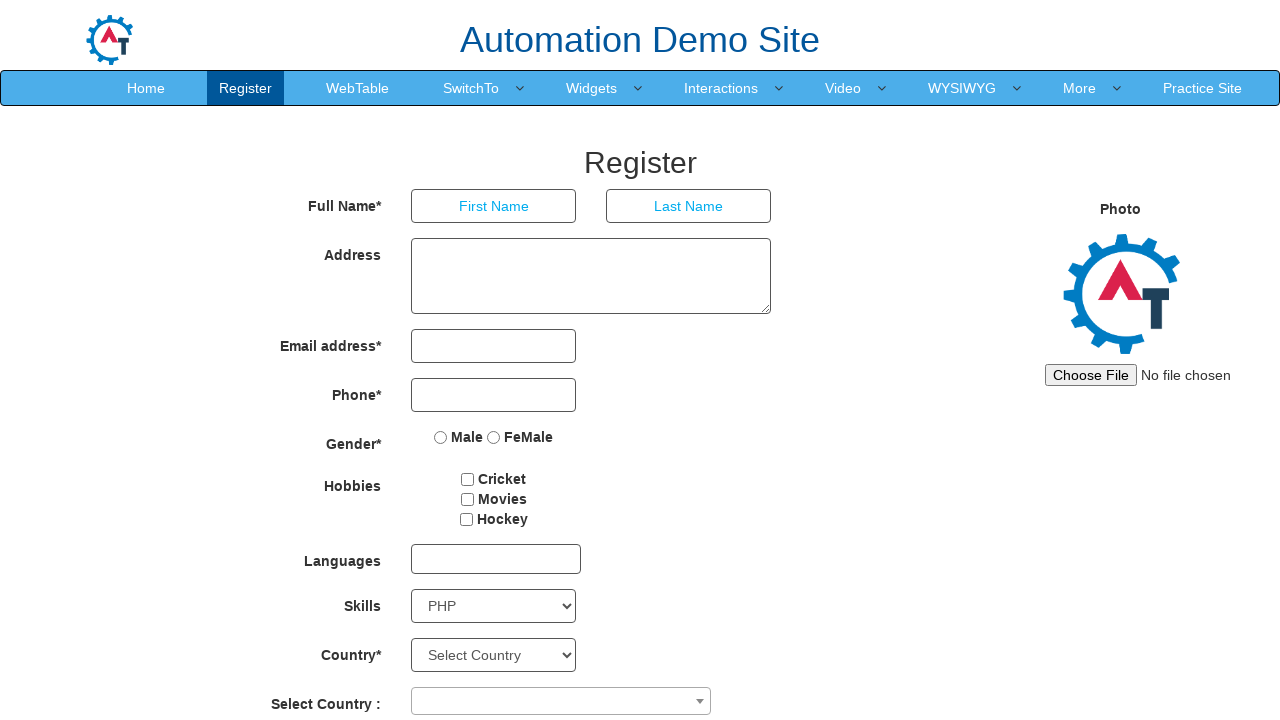